Tests dropdown handling by selecting different options from a single dropdown element using various selection methods (by index, by value, and by visible text)

Starting URL: https://omayo.blogspot.com/

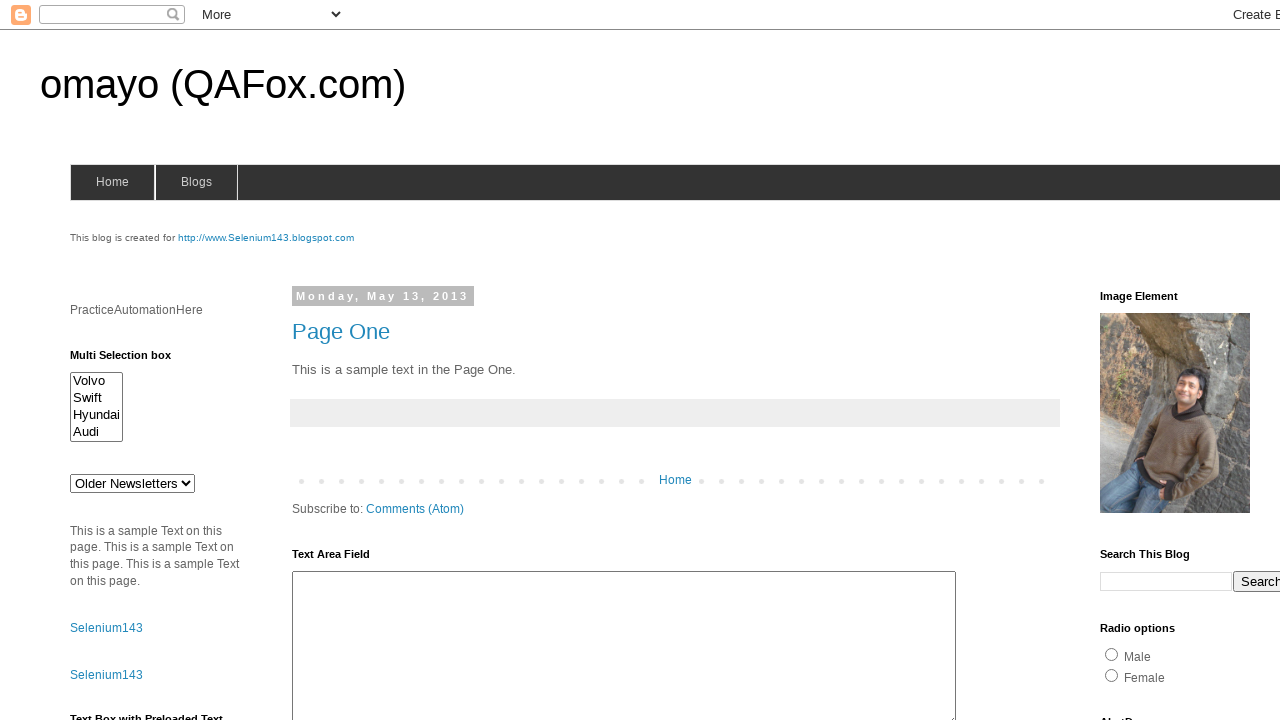

Waited for dropdown element #drop1 to be available
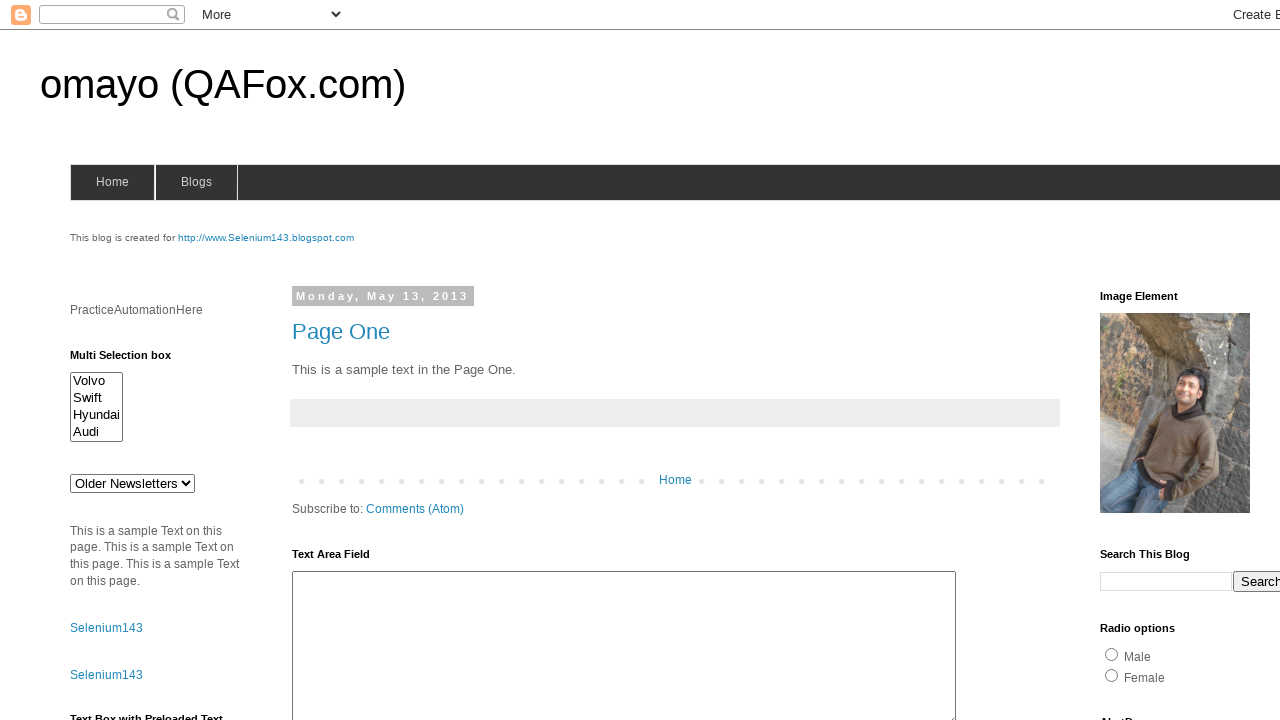

Selected dropdown option by index 2 (doc2) on #drop1
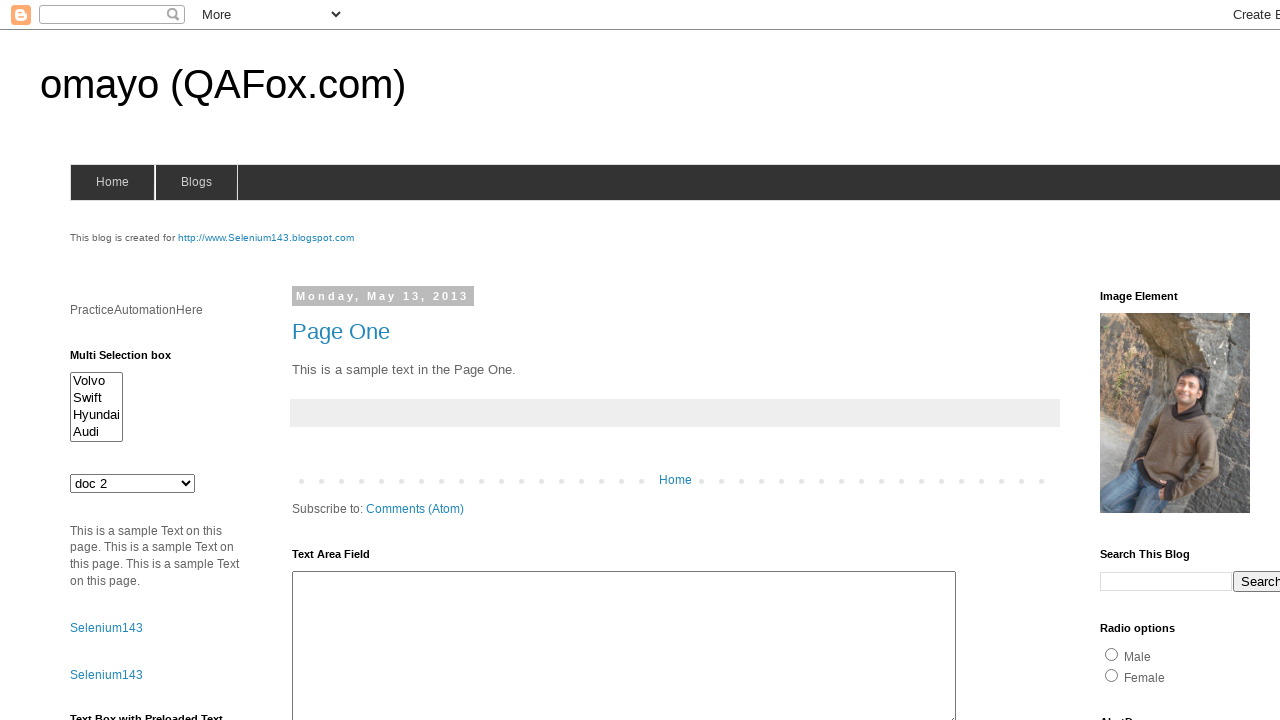

Selected dropdown option by value 'jkl' (doc3) on #drop1
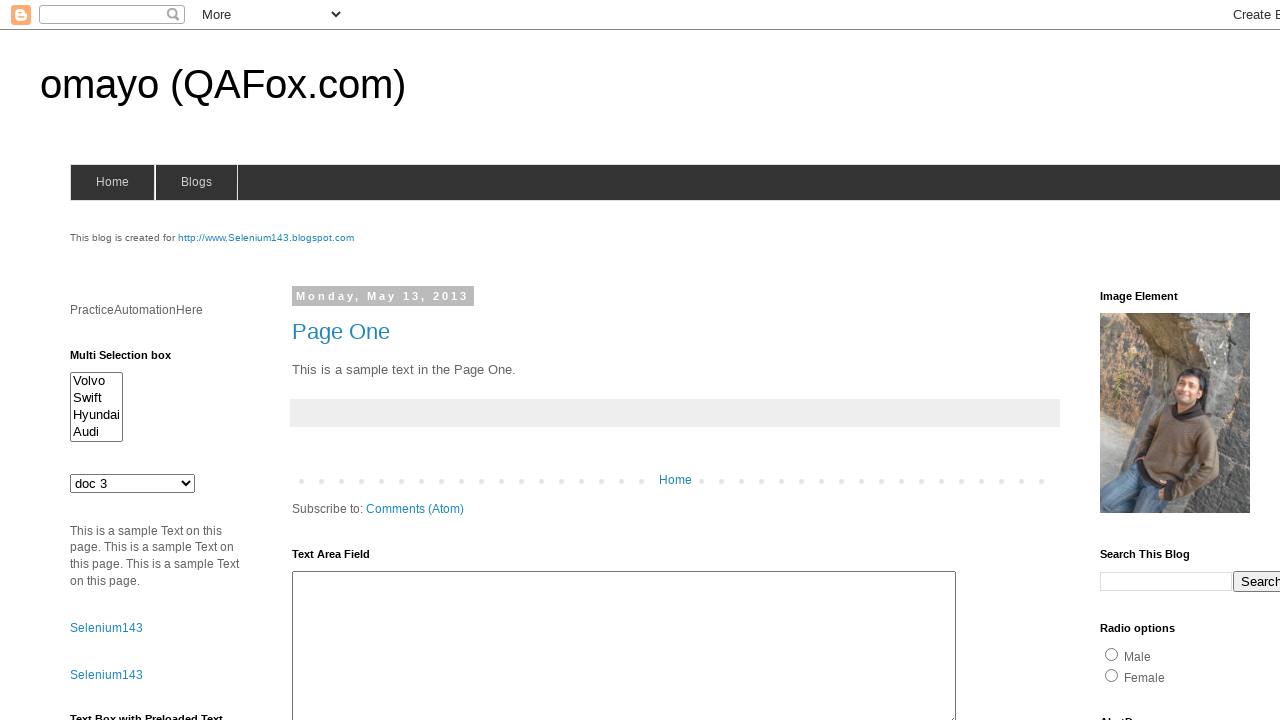

Selected dropdown option by visible text 'Older Newsletters' on #drop1
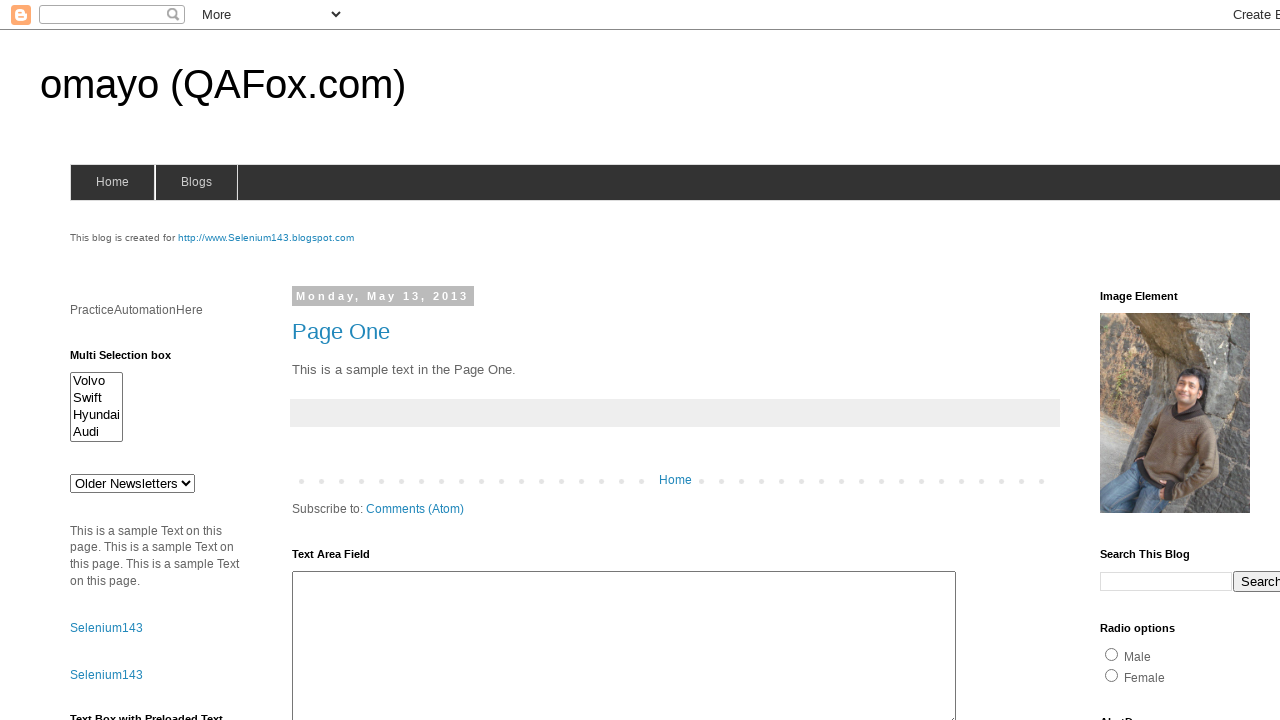

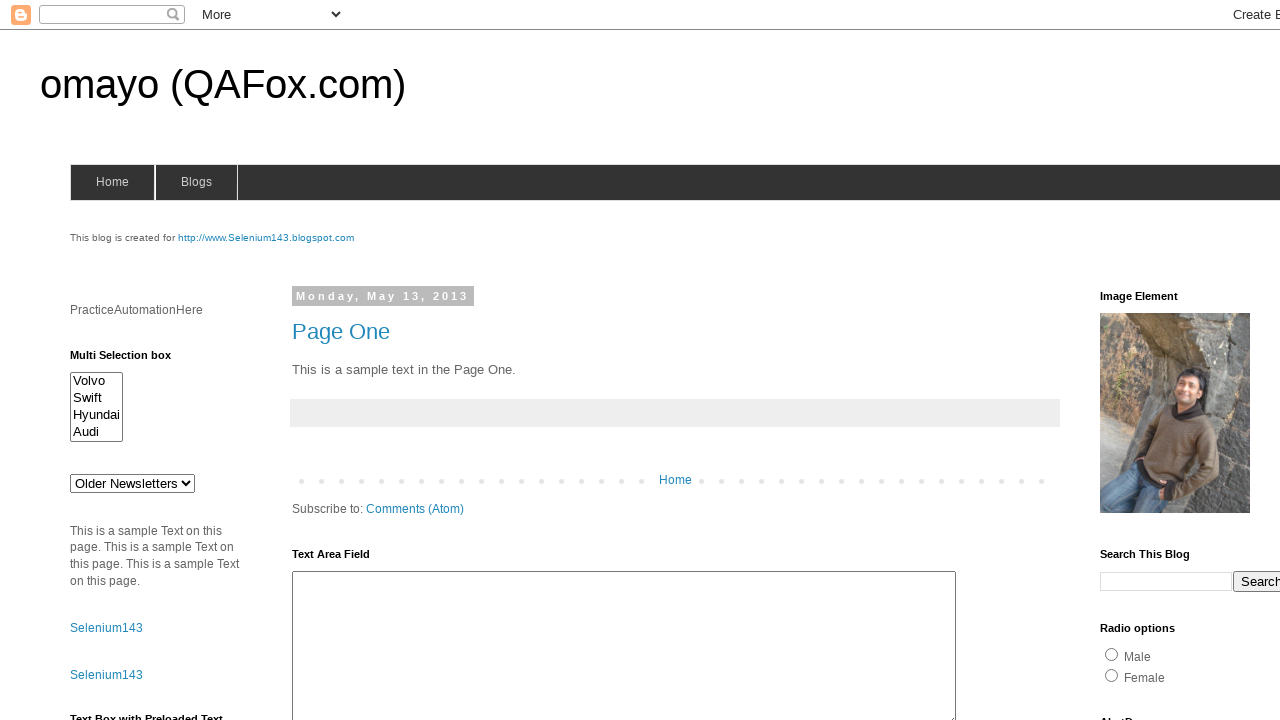